Verifies that the page title matches the expected "OrangeHRM" title

Starting URL: https://opensource-demo.orangehrmlive.com

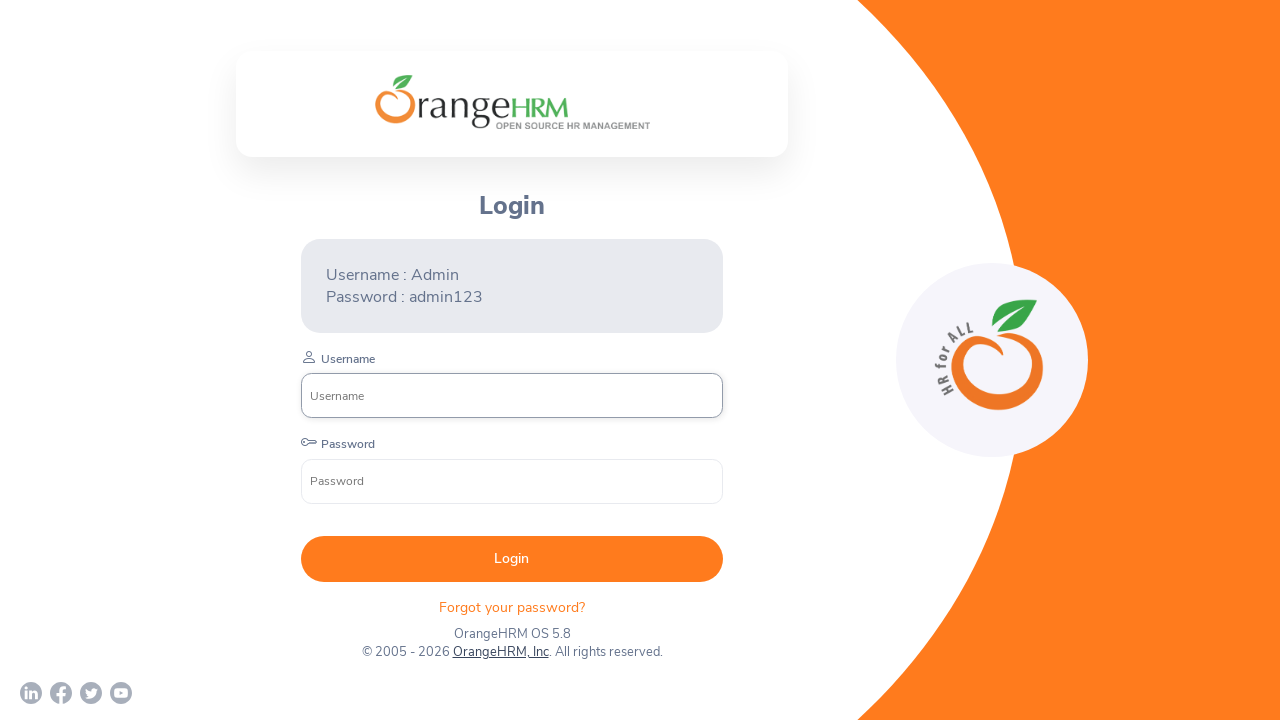

Retrieved page title
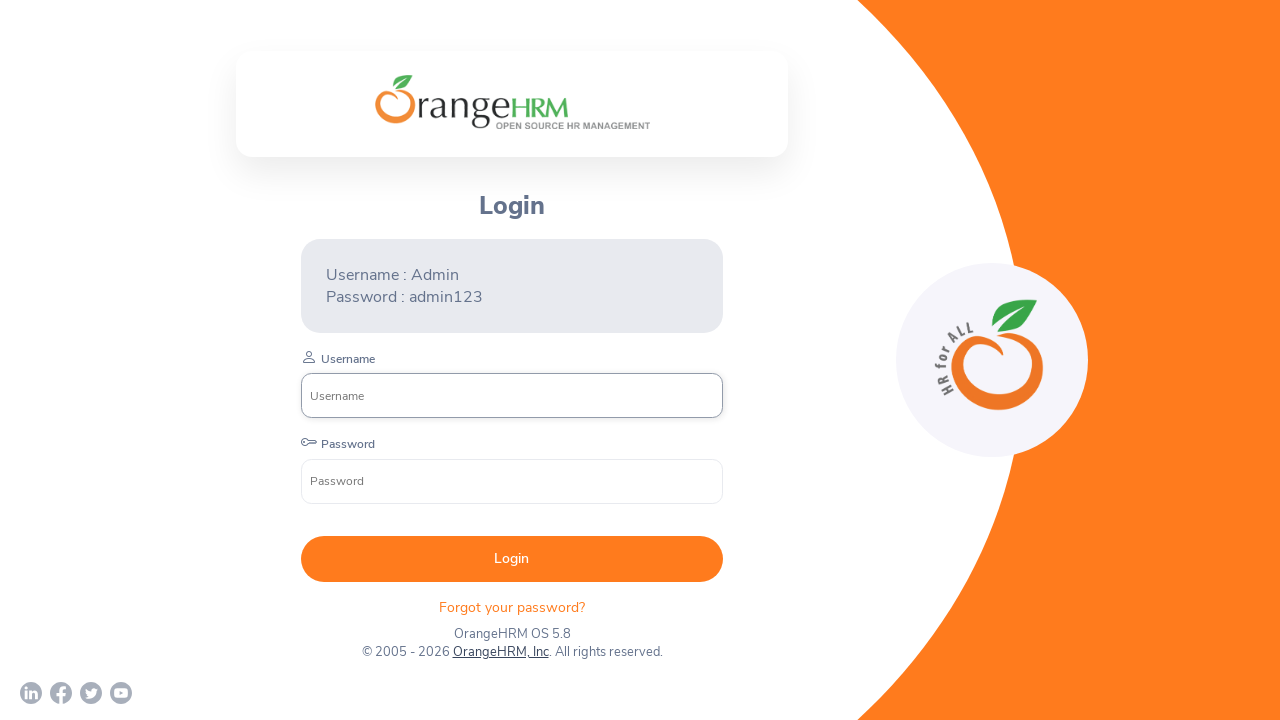

Verified page title matches 'OrangeHRM'
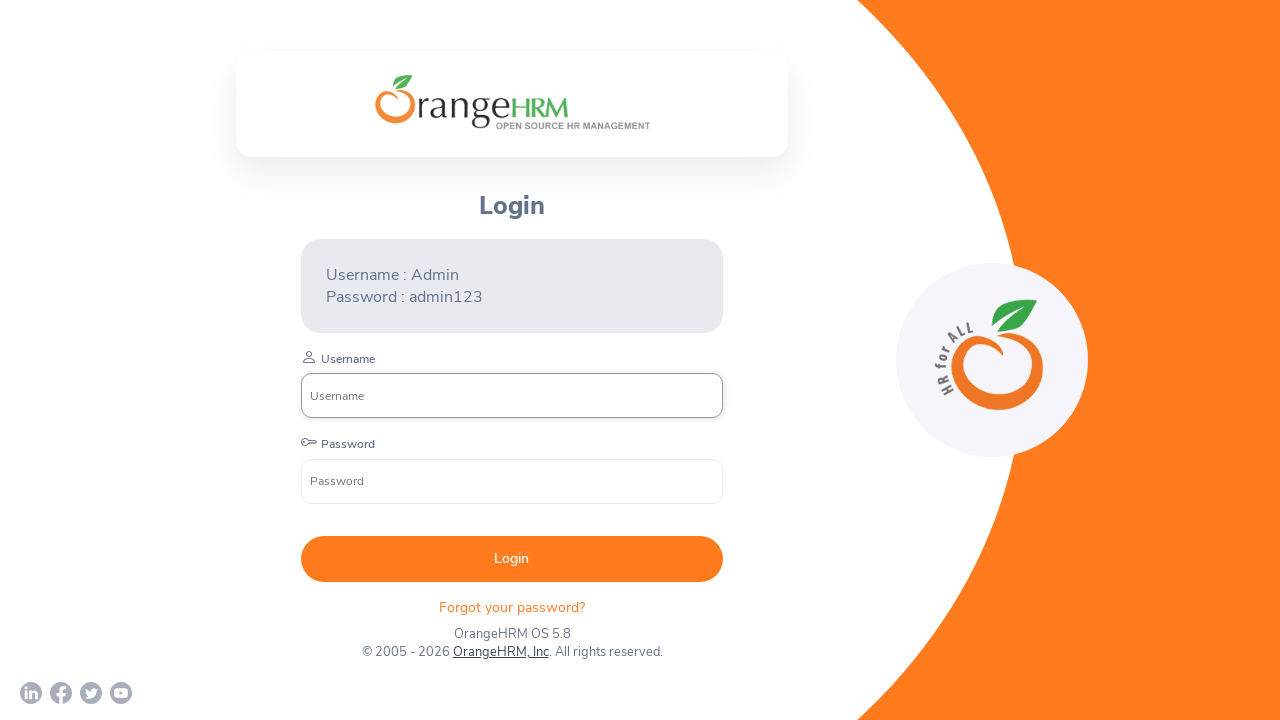

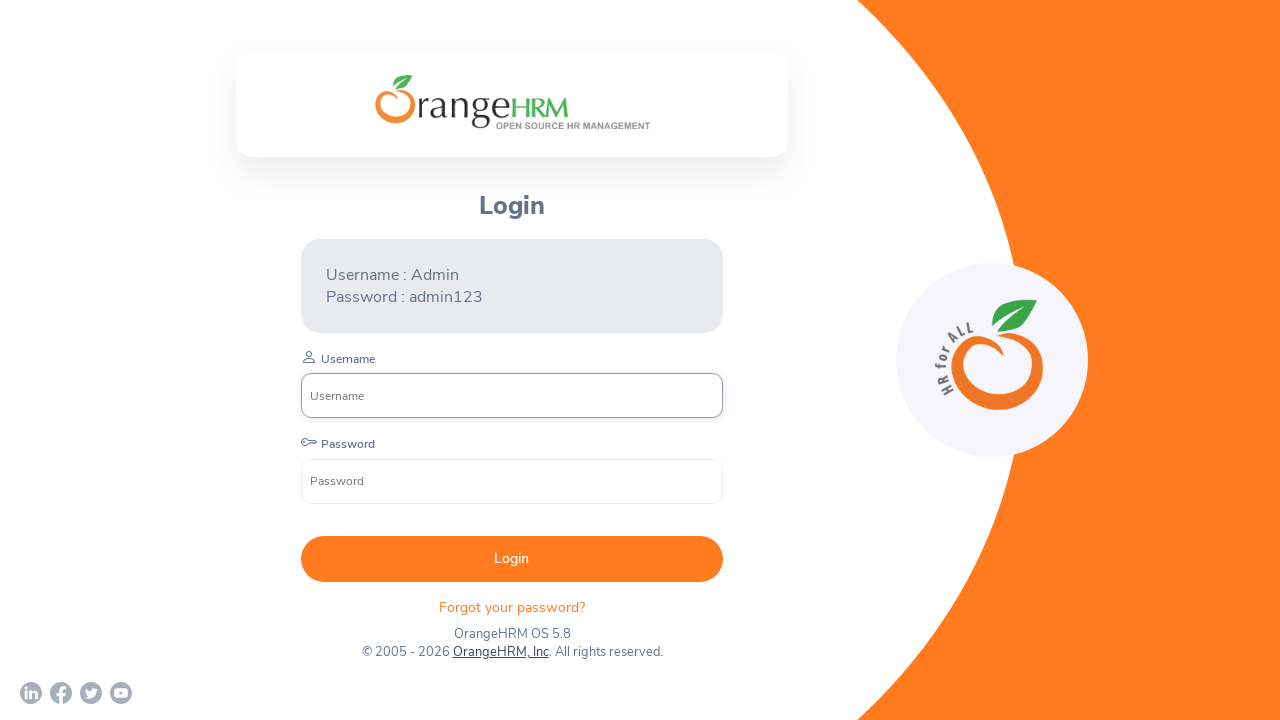